Tests drag and drop functionality by dragging element B to element A's position

Starting URL: https://the-internet.herokuapp.com/drag_and_drop

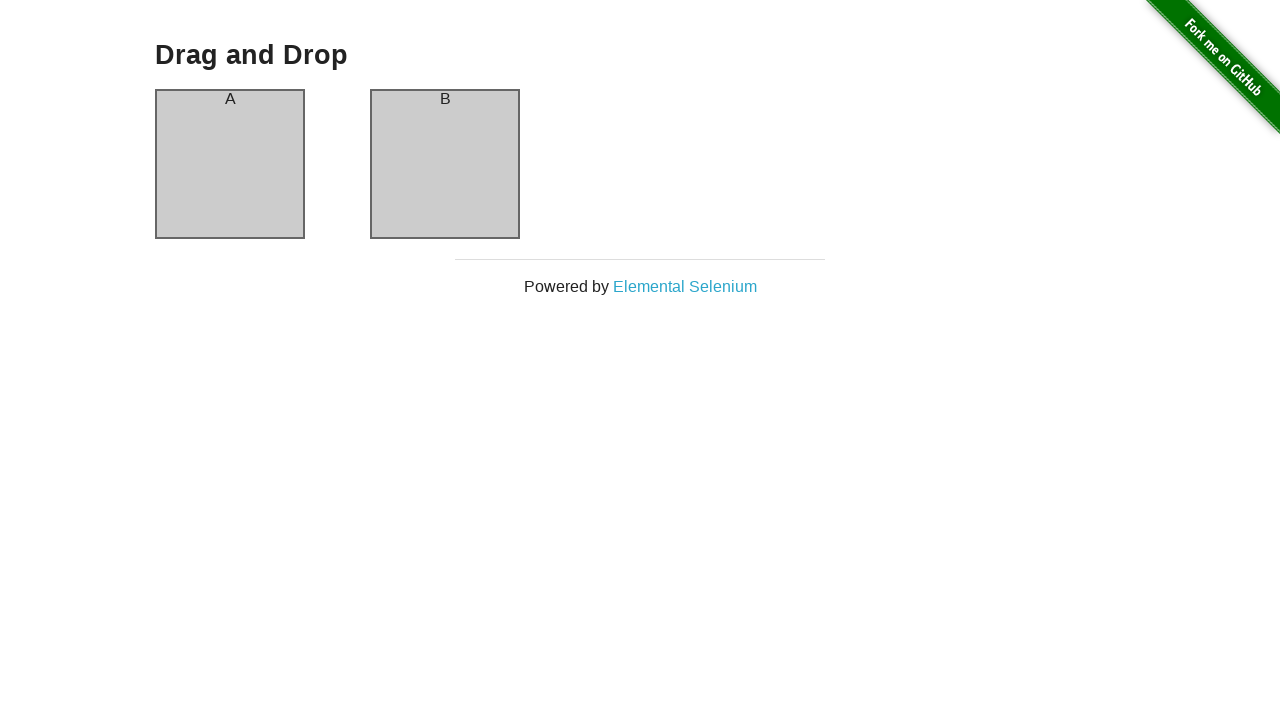

Located element B (source element for drag and drop)
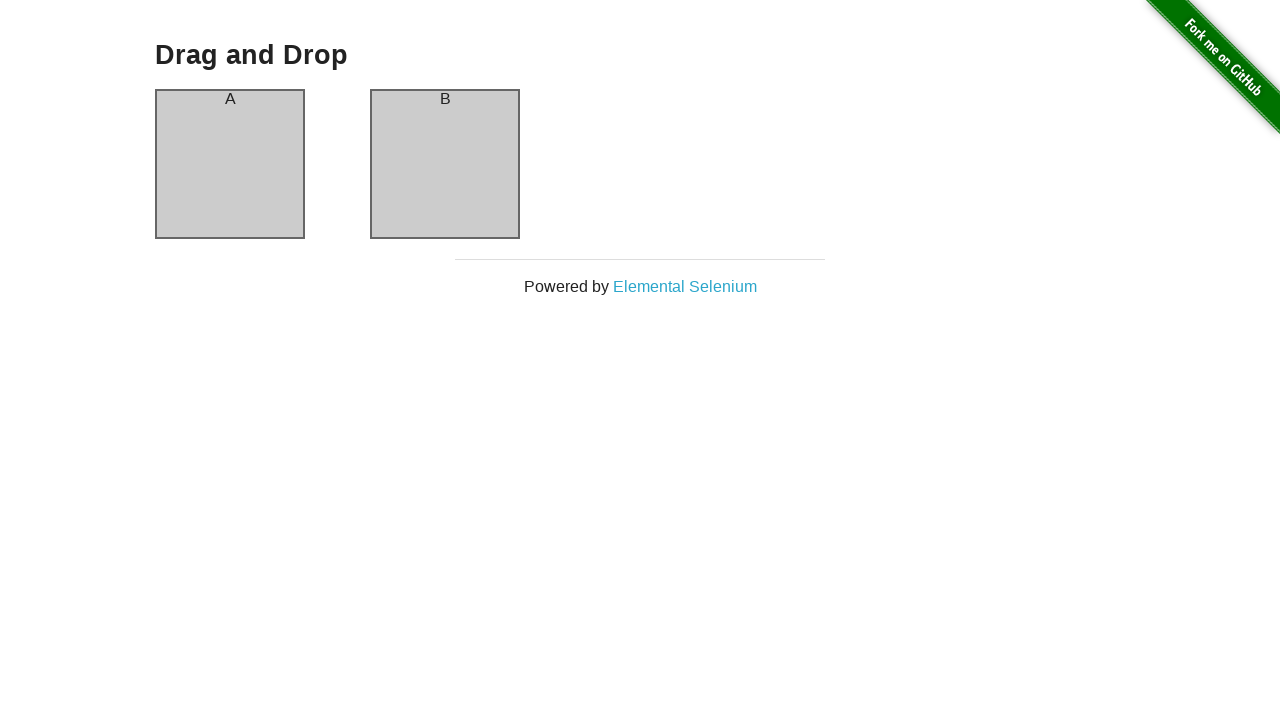

Located element A (target element for drag and drop)
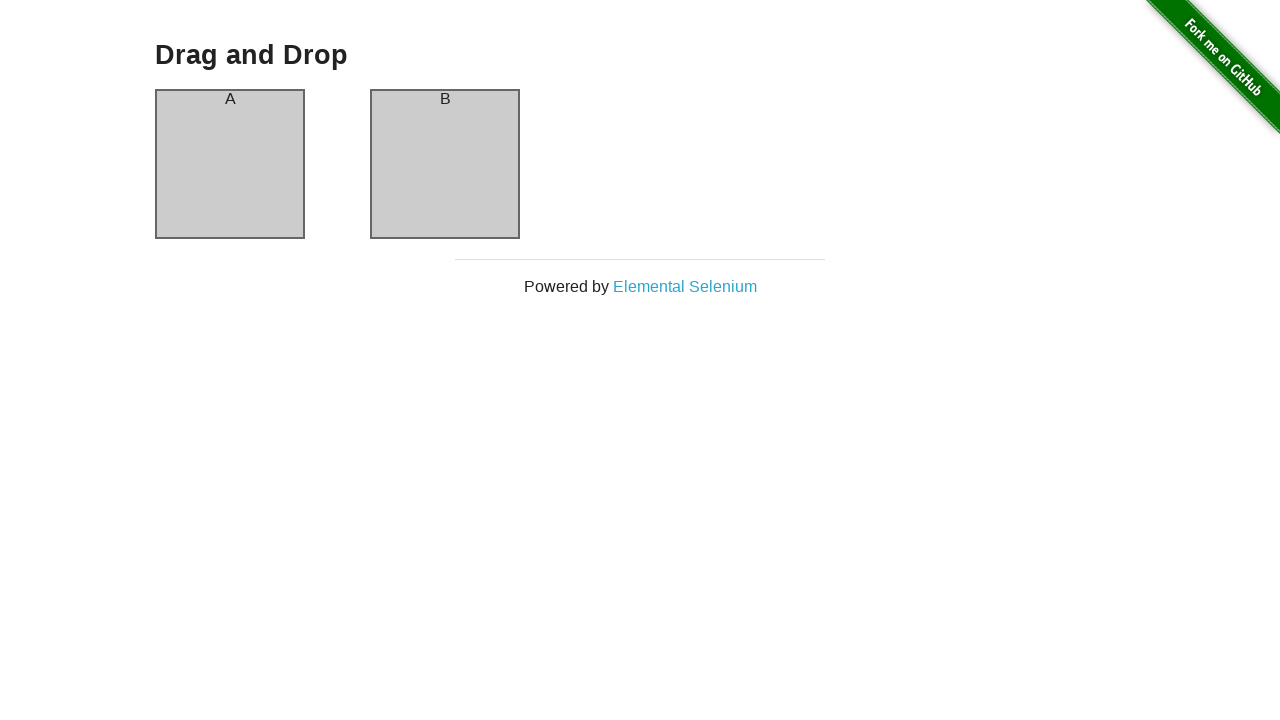

Dragged element B to element A's position at (230, 164)
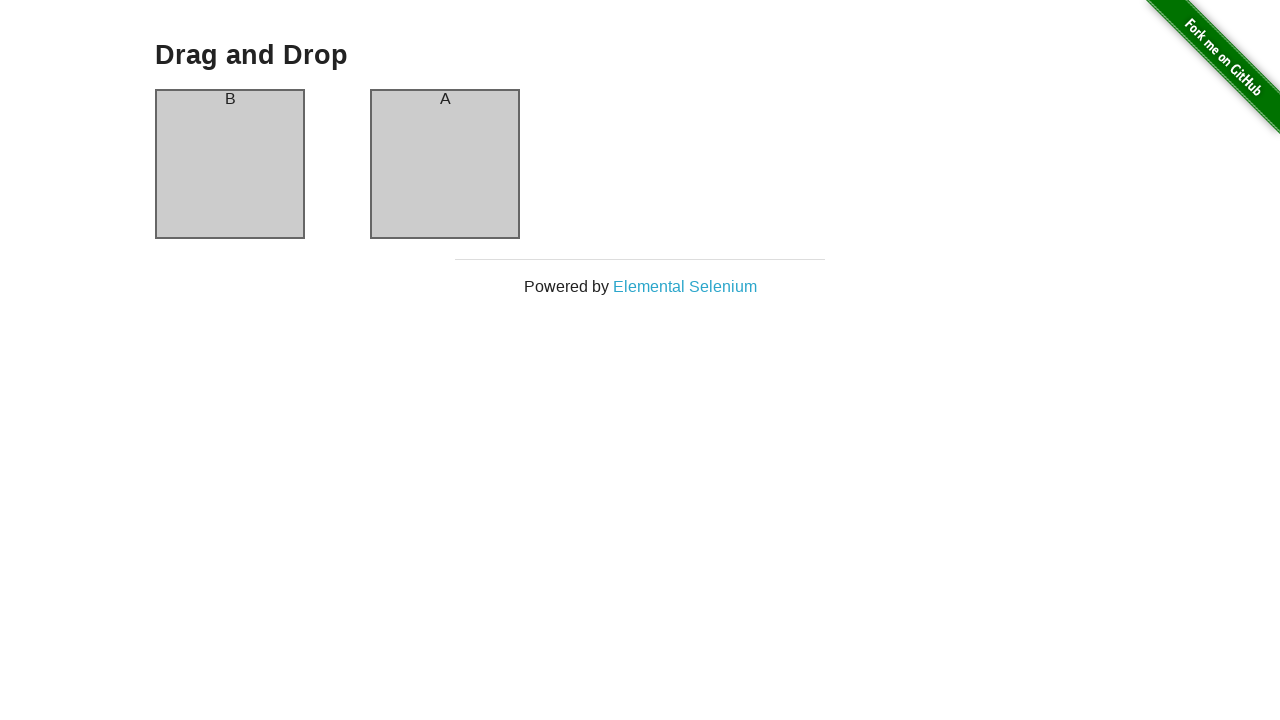

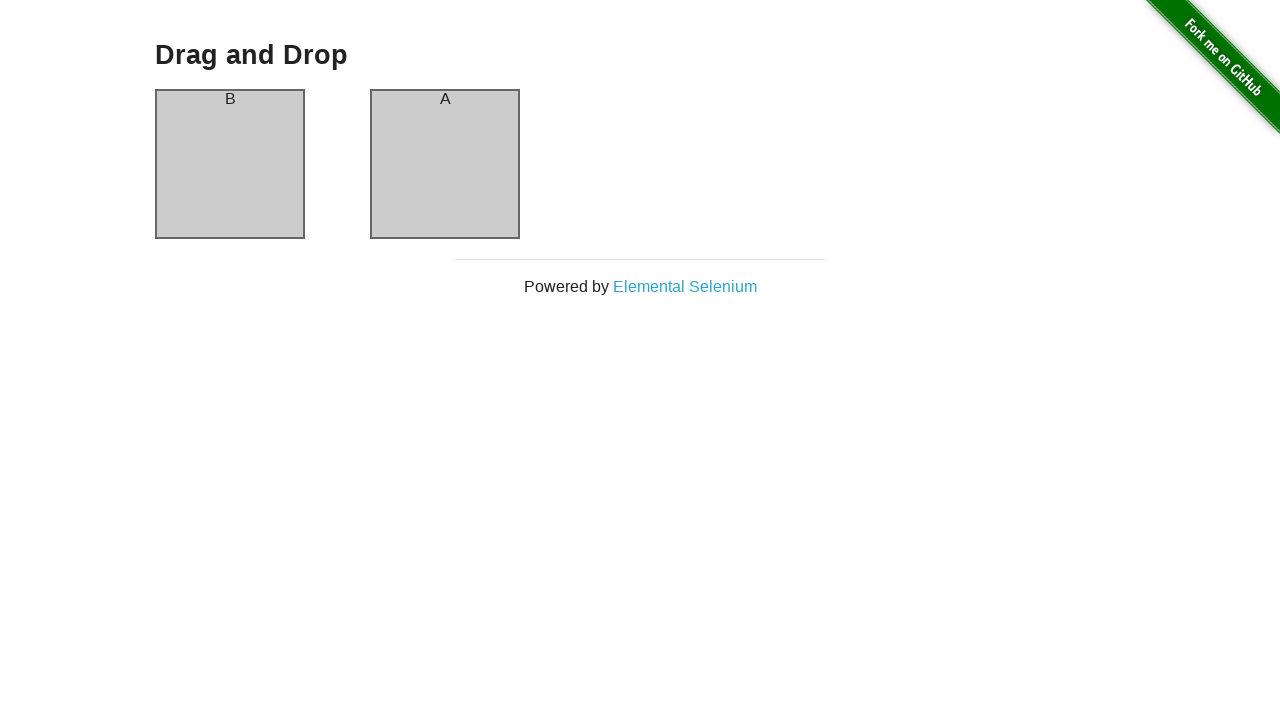